Navigates to Douban Movies website and scrolls down the page to load more content, verifying the page is scrollable.

Starting URL: https://movie.douban.com/

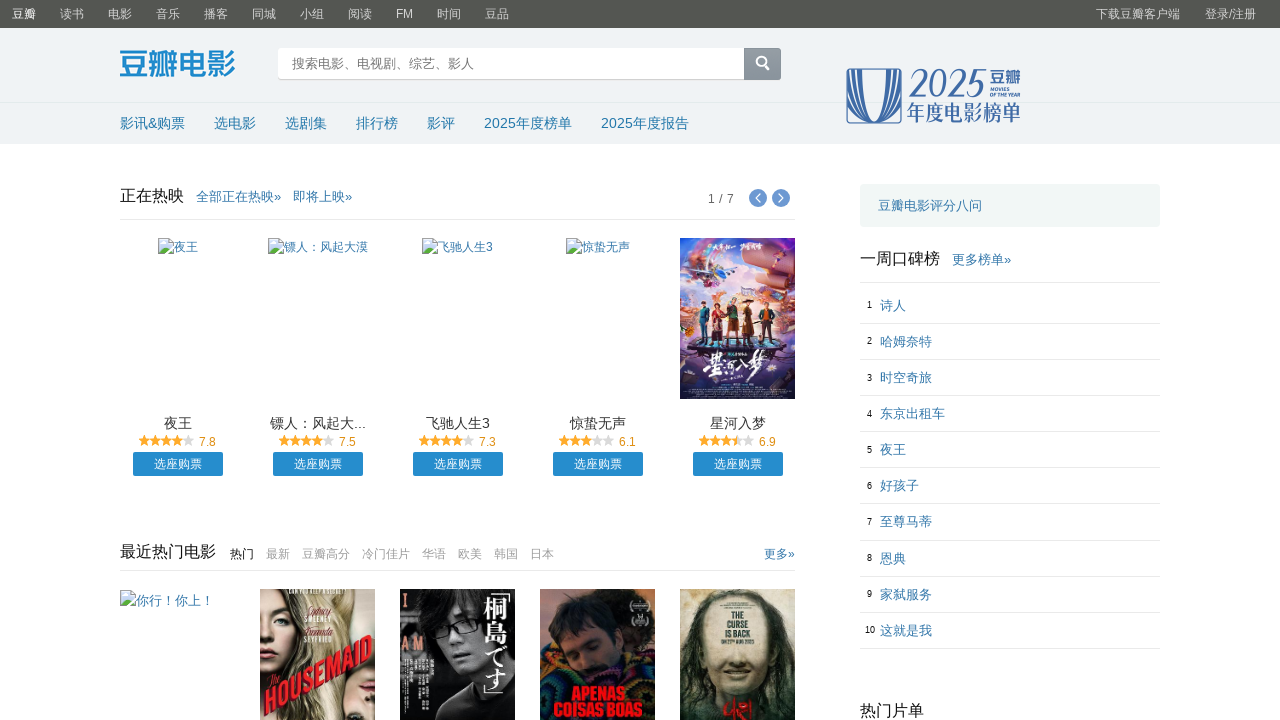

Waited for page to reach domcontentloaded state
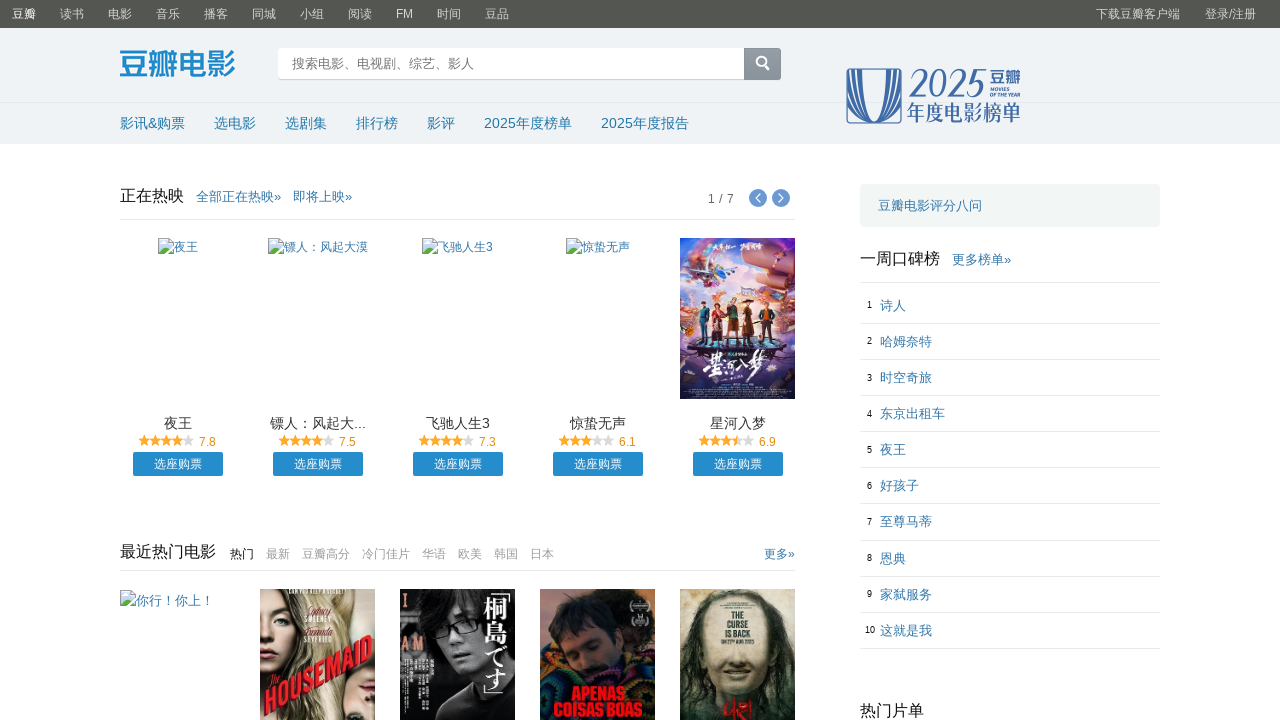

Scrolled down the page by 10000 pixels to load more content
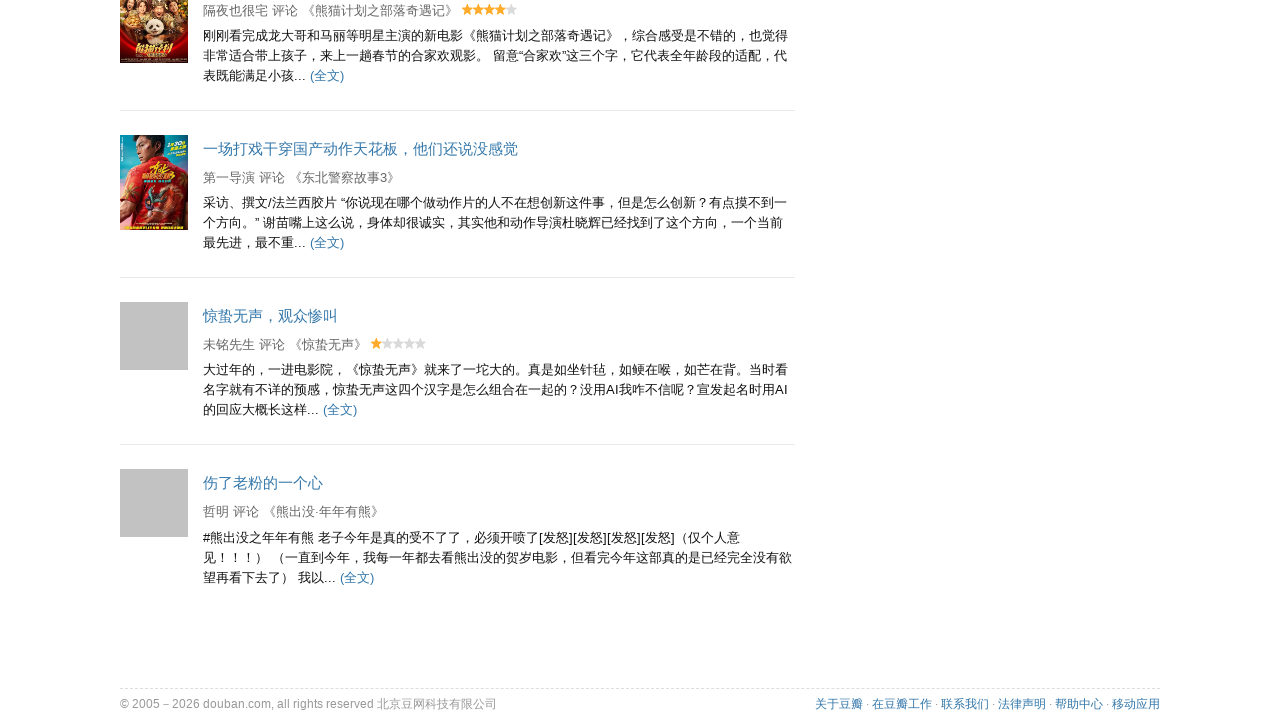

Waited 2 seconds for lazy-loaded content to load
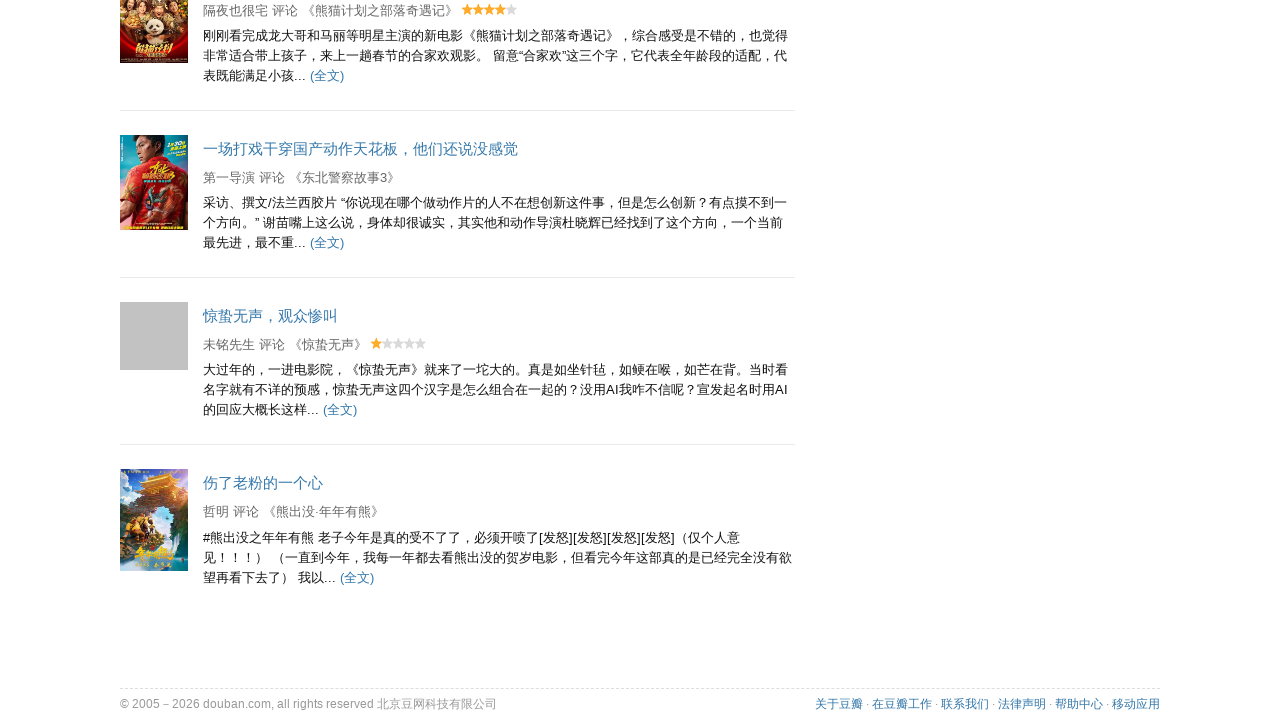

Verified page has scrolled by checking scroll position is greater than 0
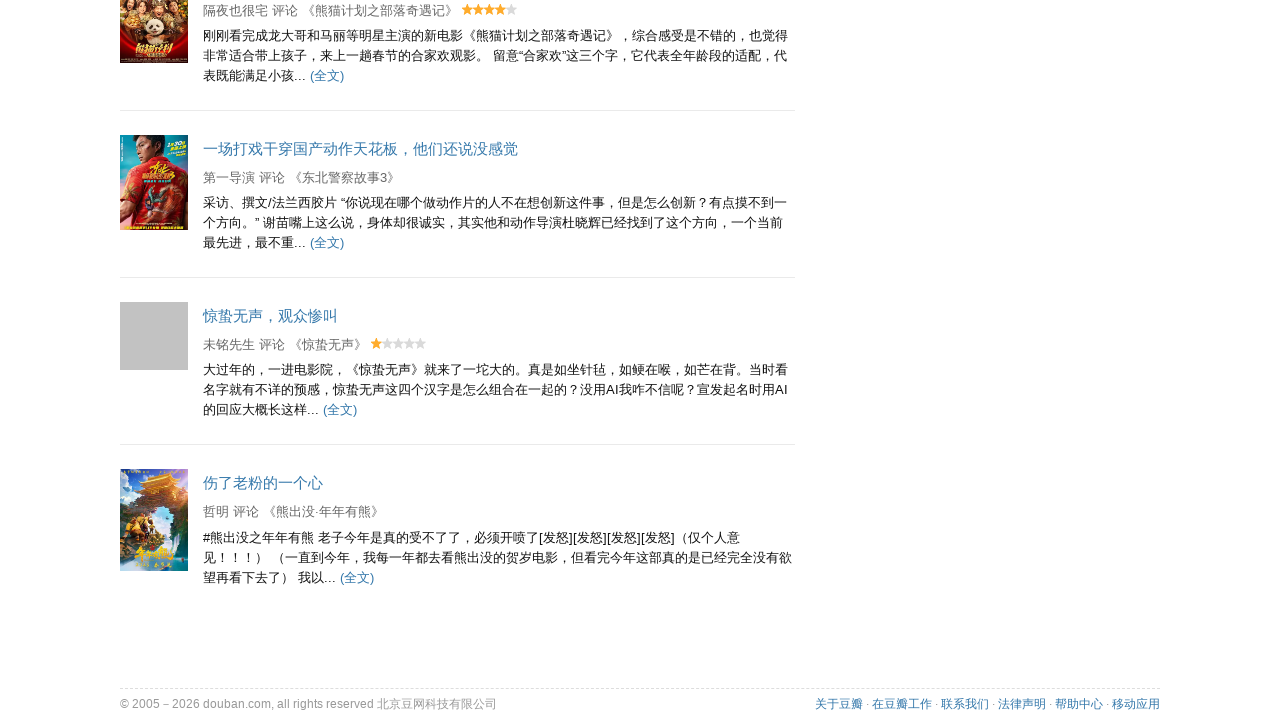

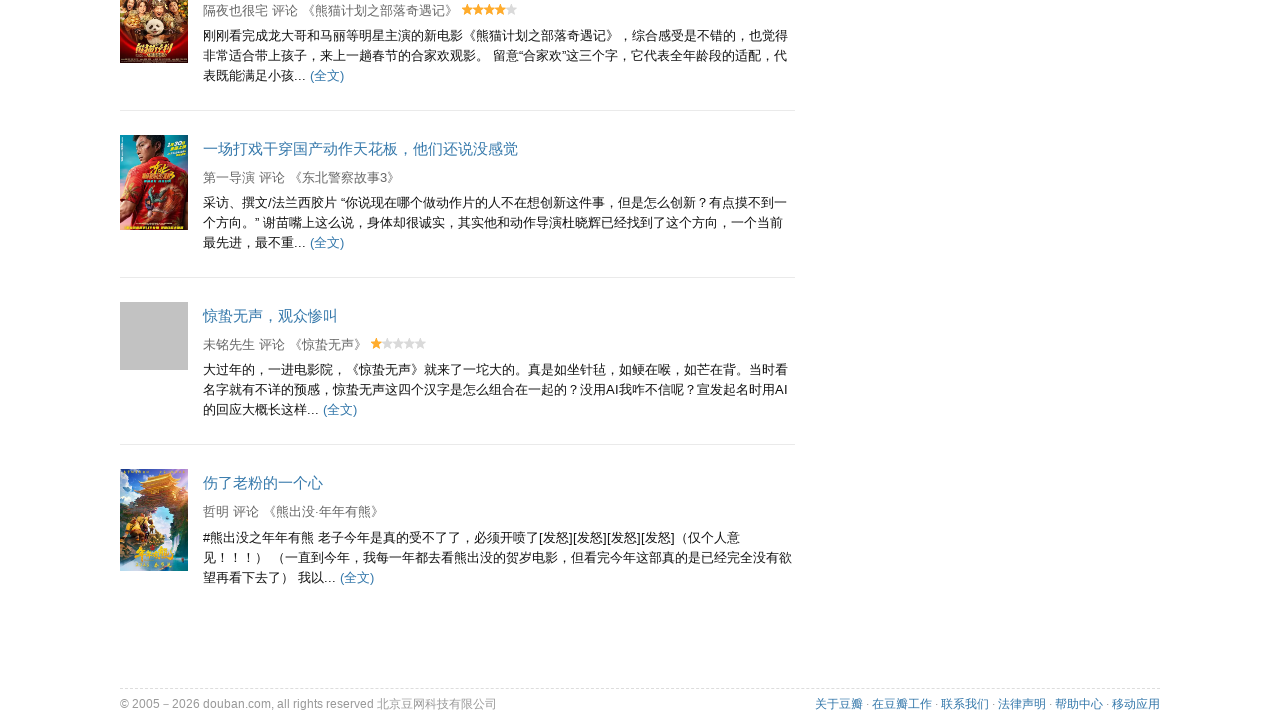